Tests handling of JavaScript alerts by clicking a button to trigger an alert, accepting it, and verifying the result message is displayed correctly on the page.

Starting URL: http://the-internet.herokuapp.com/javascript_alerts

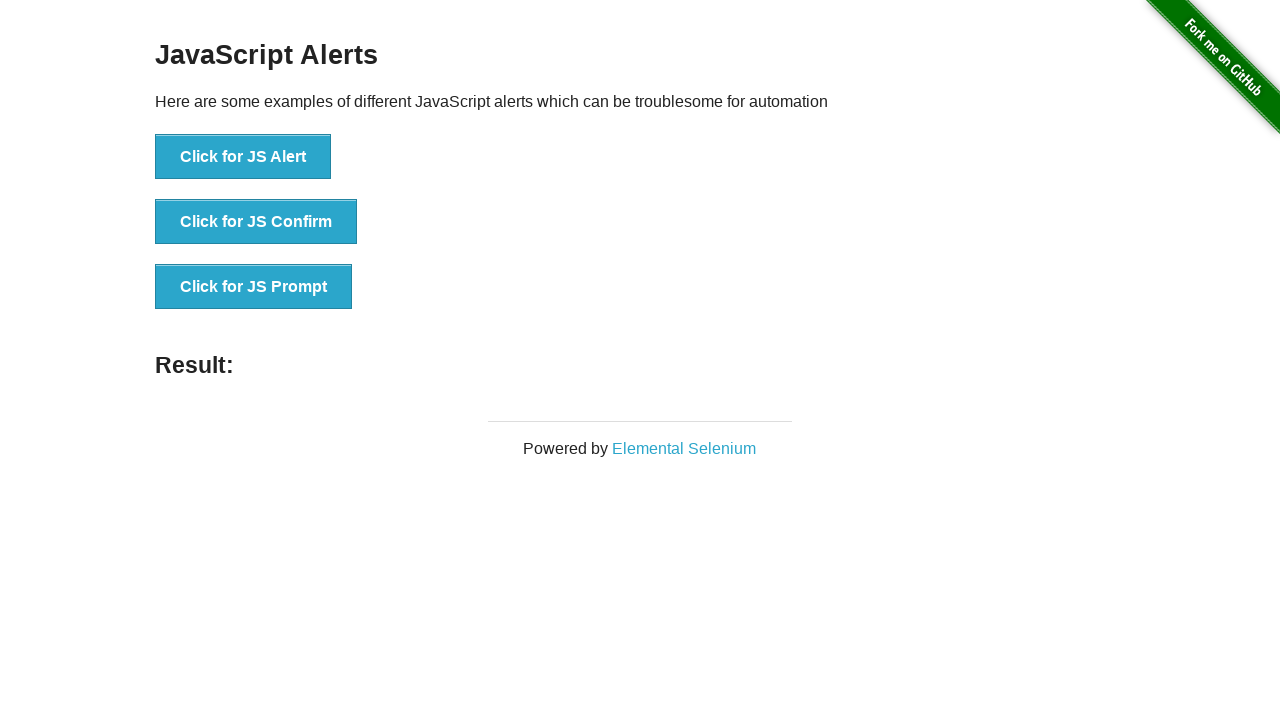

Clicked the first button to trigger JavaScript alert at (243, 157) on ul > li:nth-child(1) > button
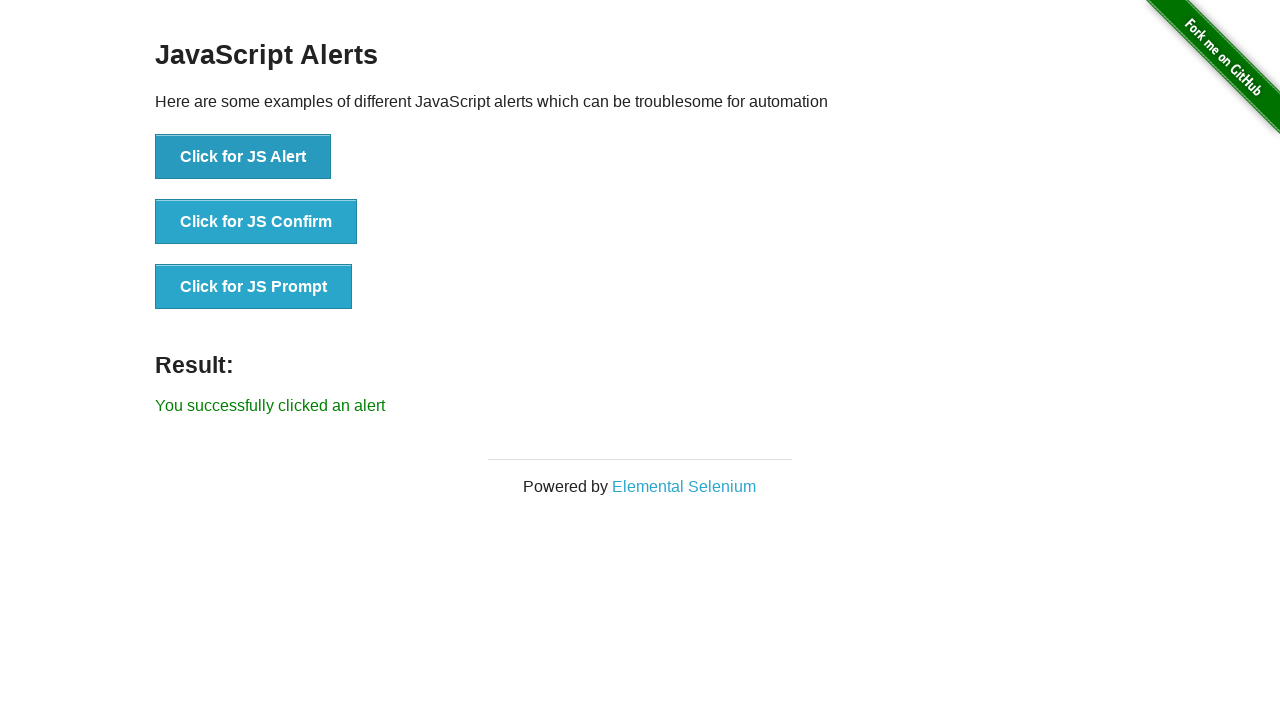

Set up dialog handler to accept alerts
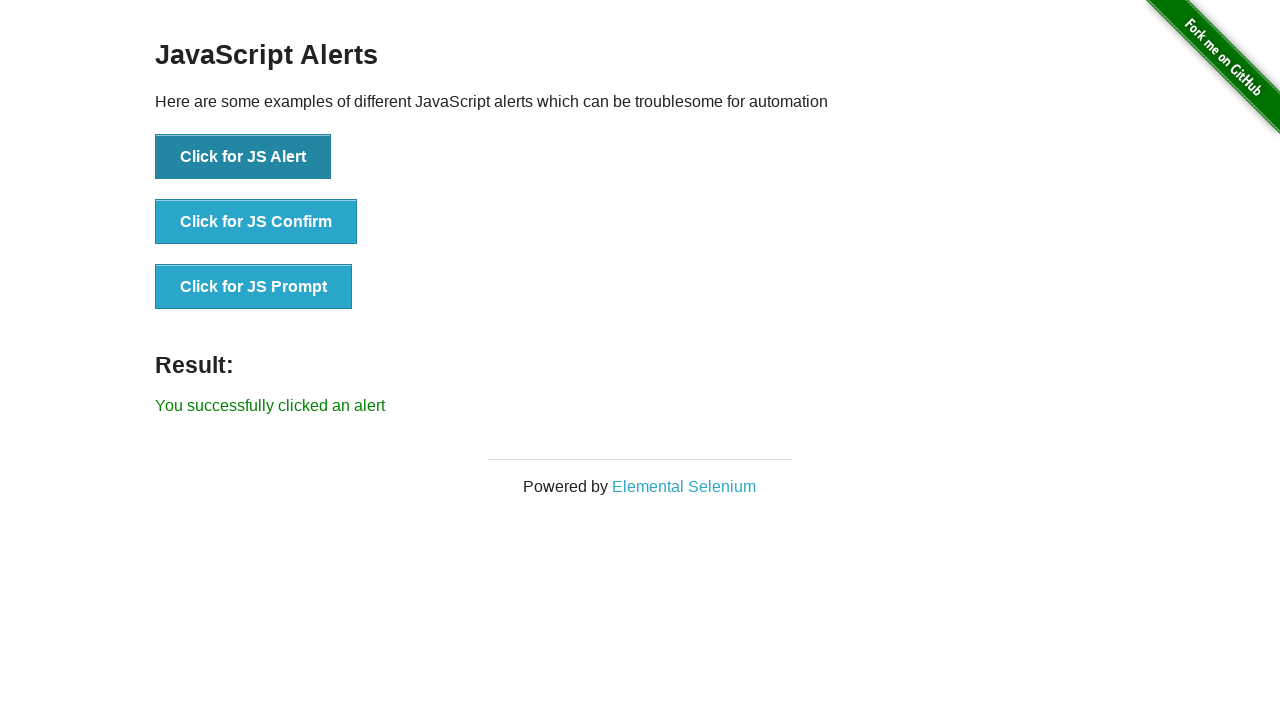

Result message element appeared on page
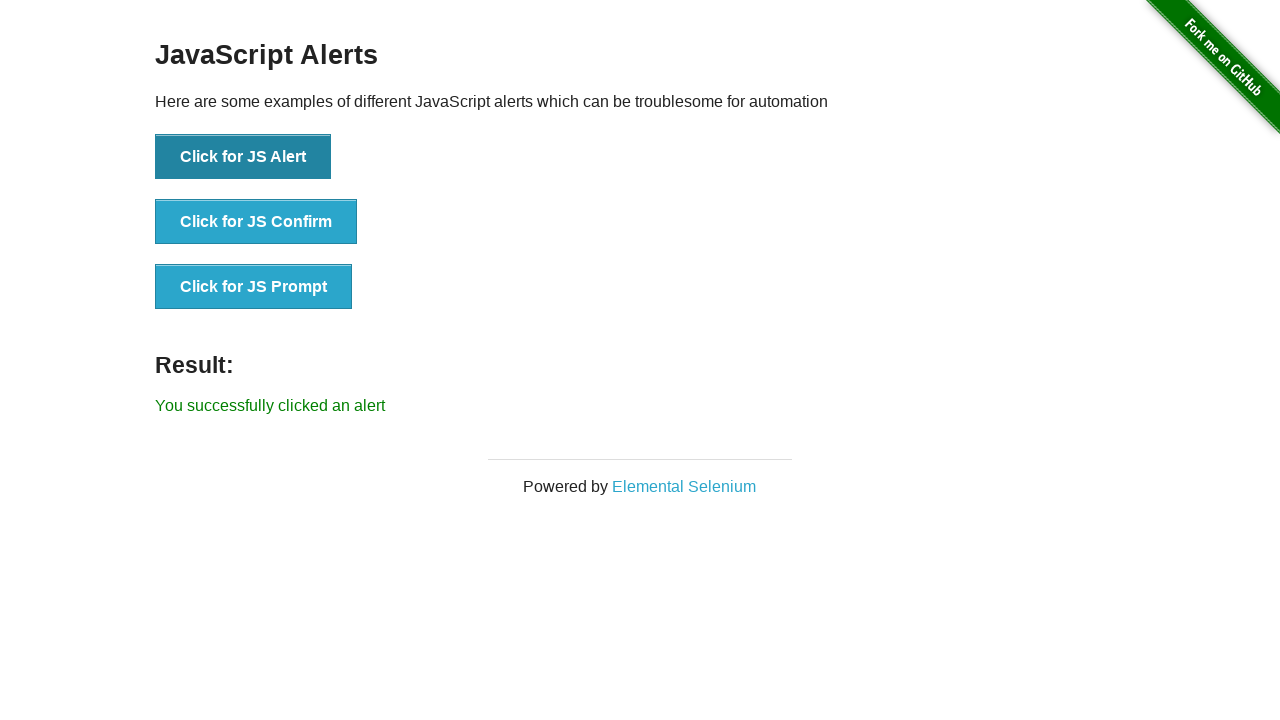

Retrieved result text content
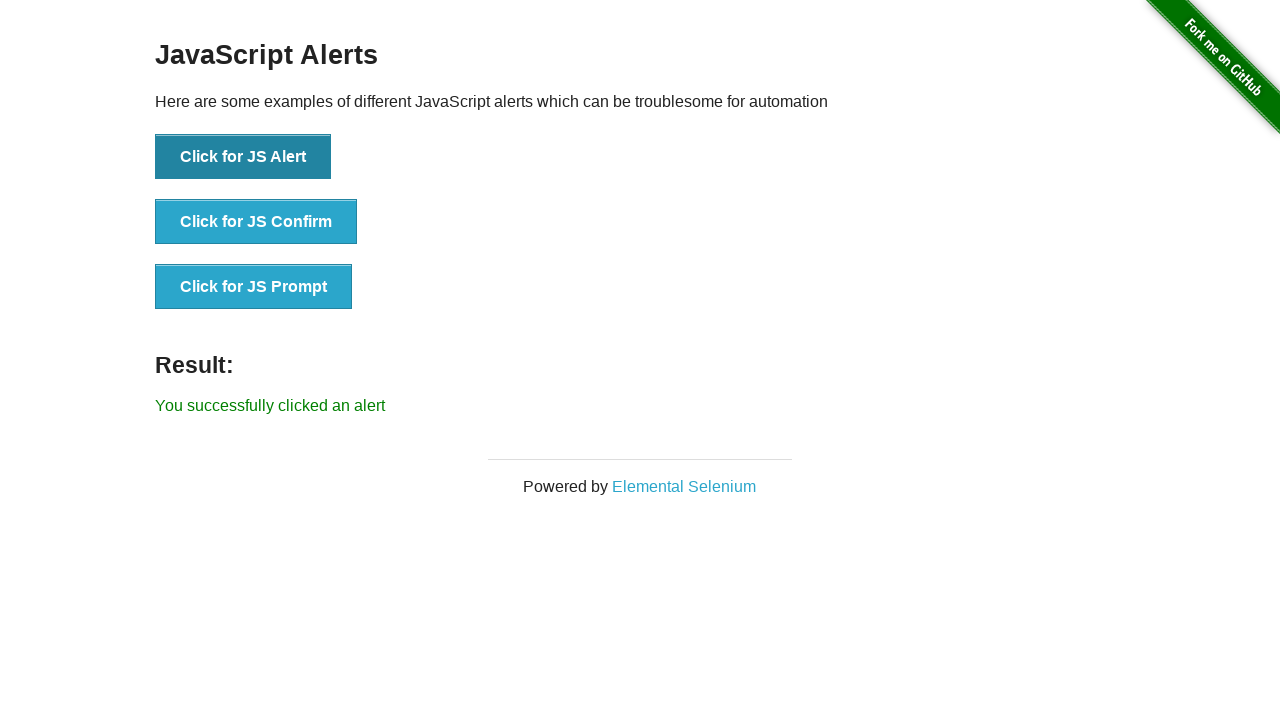

Verified result text matches expected message 'You successfully clicked an alert'
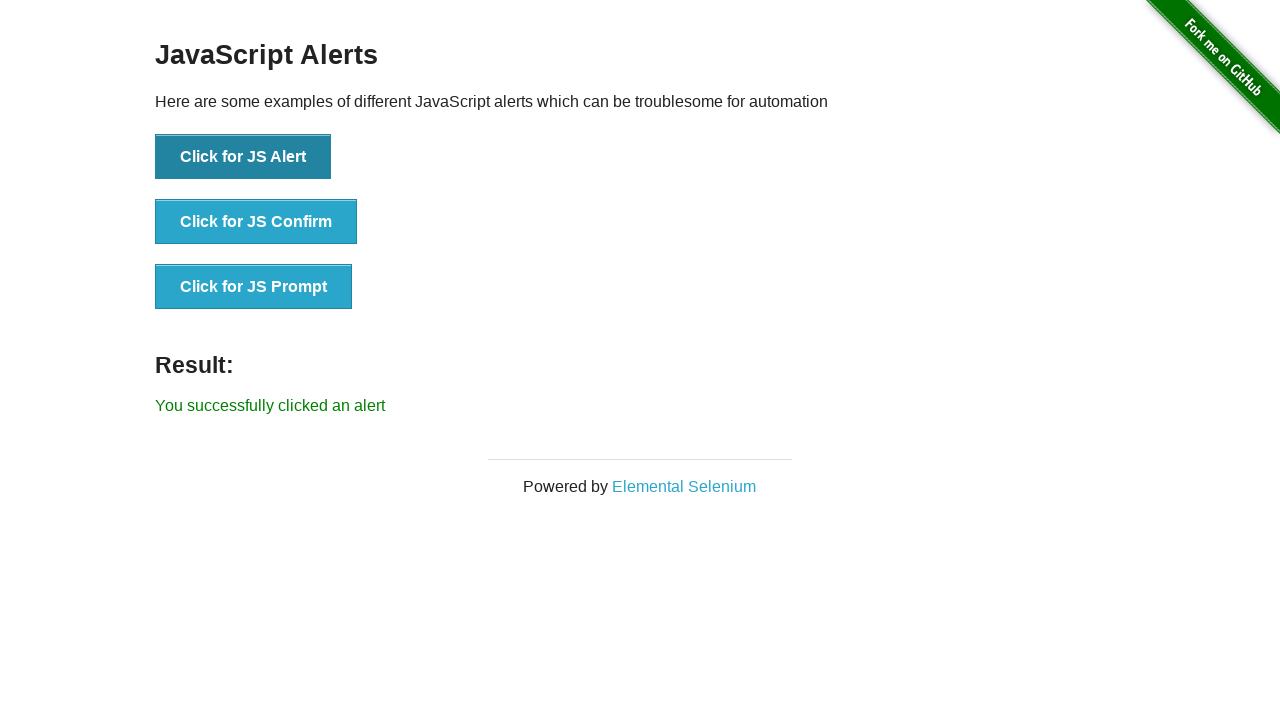

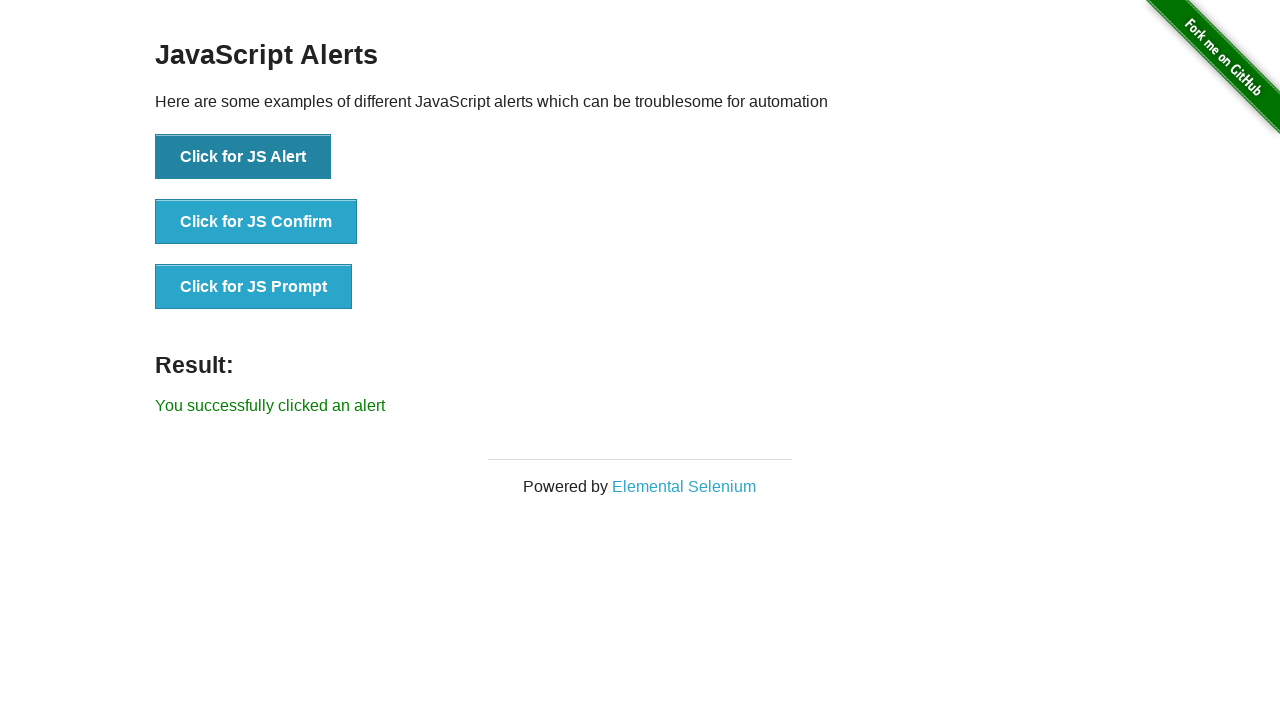